Tests scrolling functionality on the page, scrolls within a table element, and verifies that the sum of values in a table column matches the displayed total amount.

Starting URL: https://rahulshettyacademy.com/AutomationPractice/

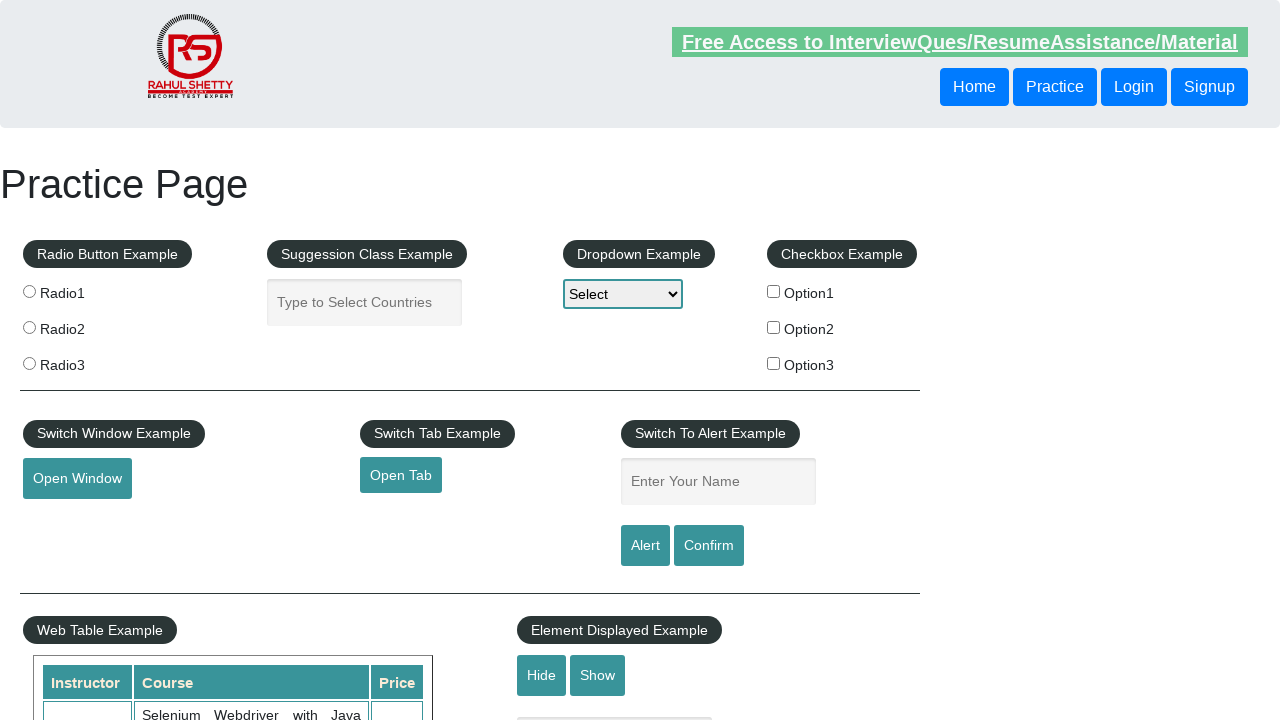

Scrolled down the page by 500 pixels
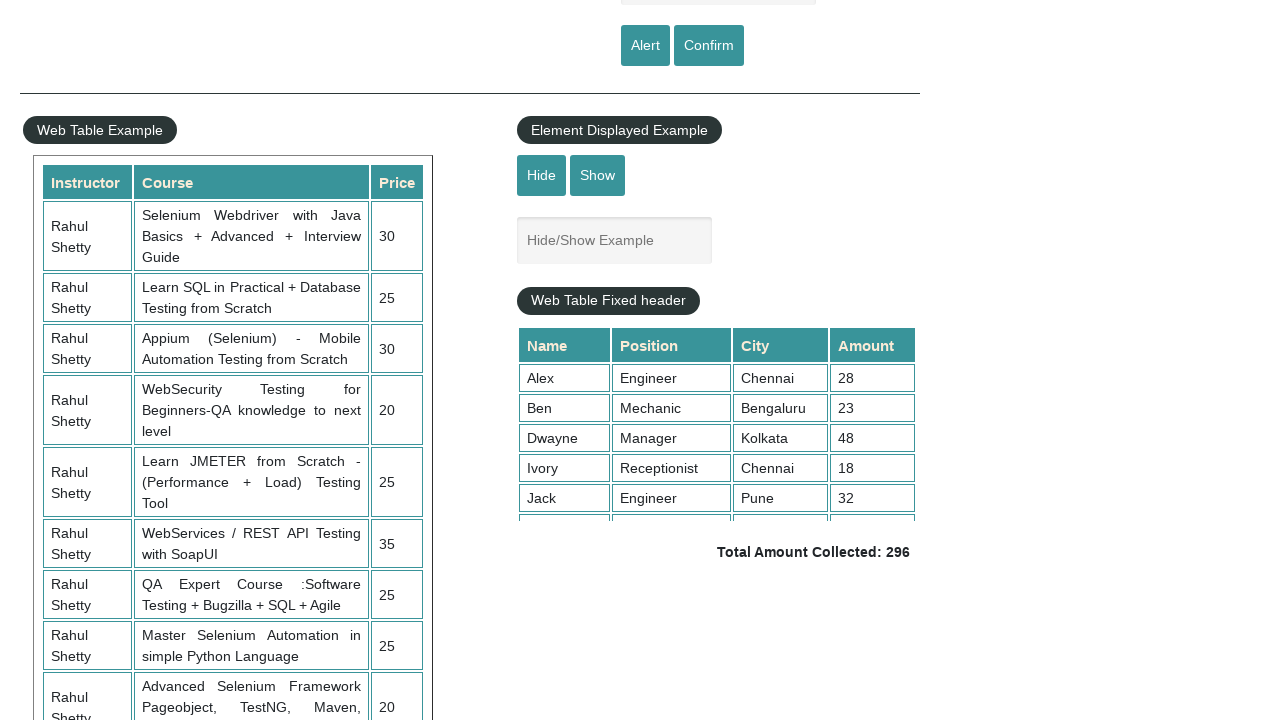

Waited 1000ms for scroll animation to complete
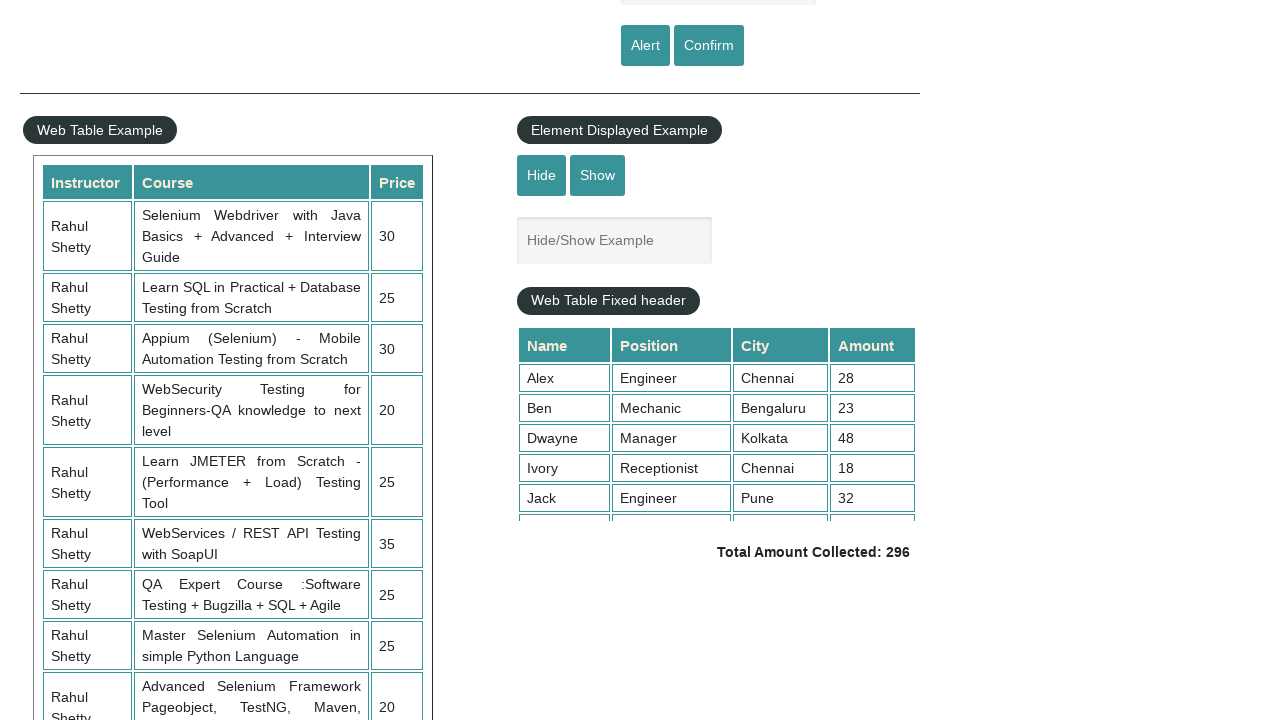

Scrolled within the table container by 500 pixels
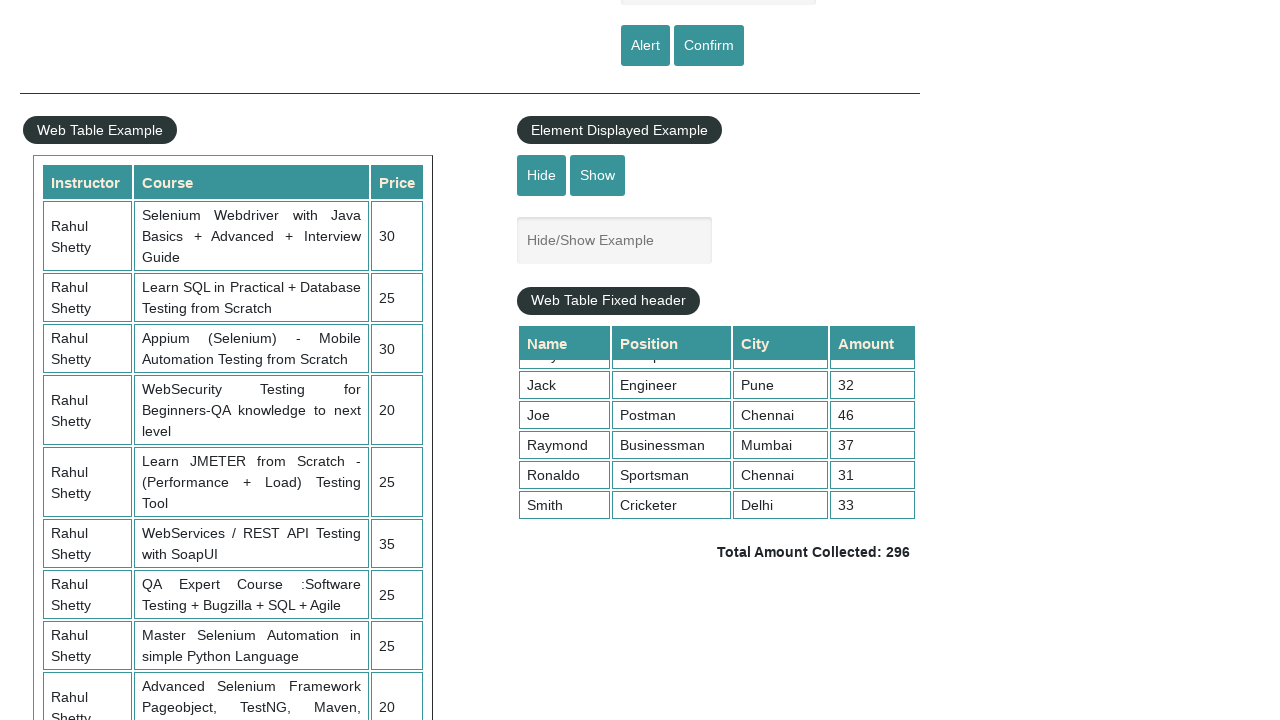

Table container is now visible
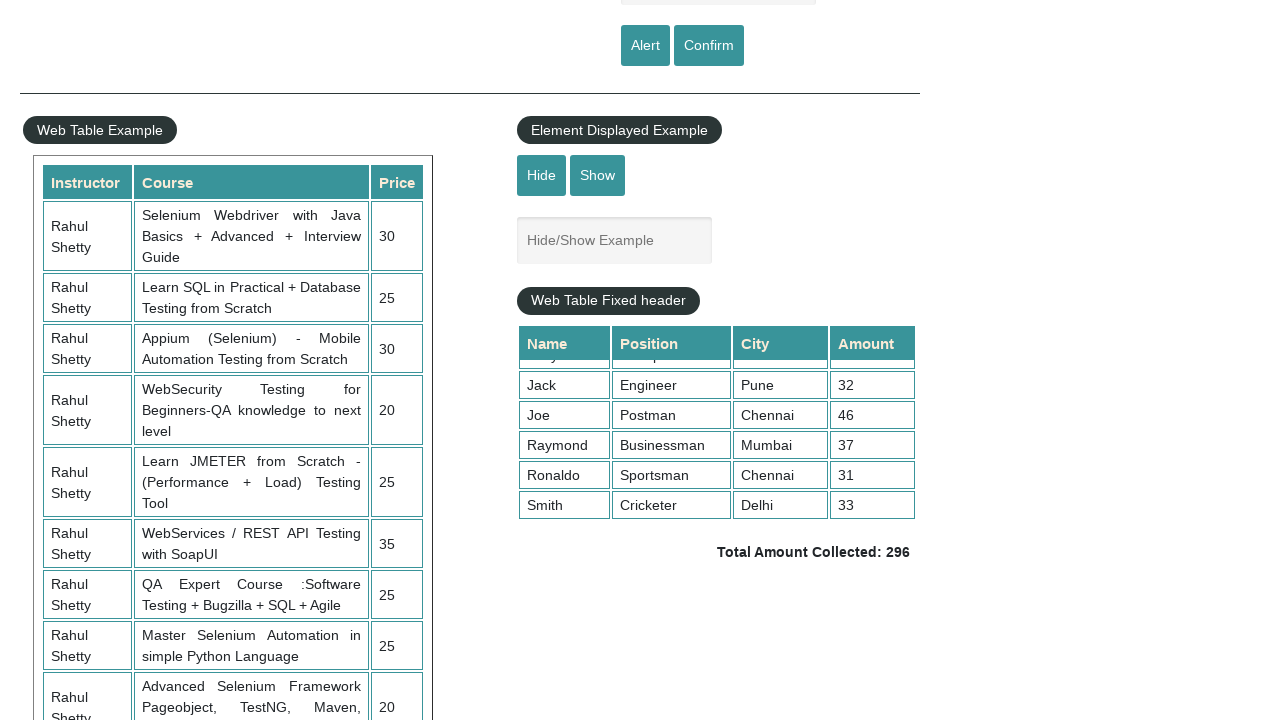

Retrieved all amount values from the 4th column of the table
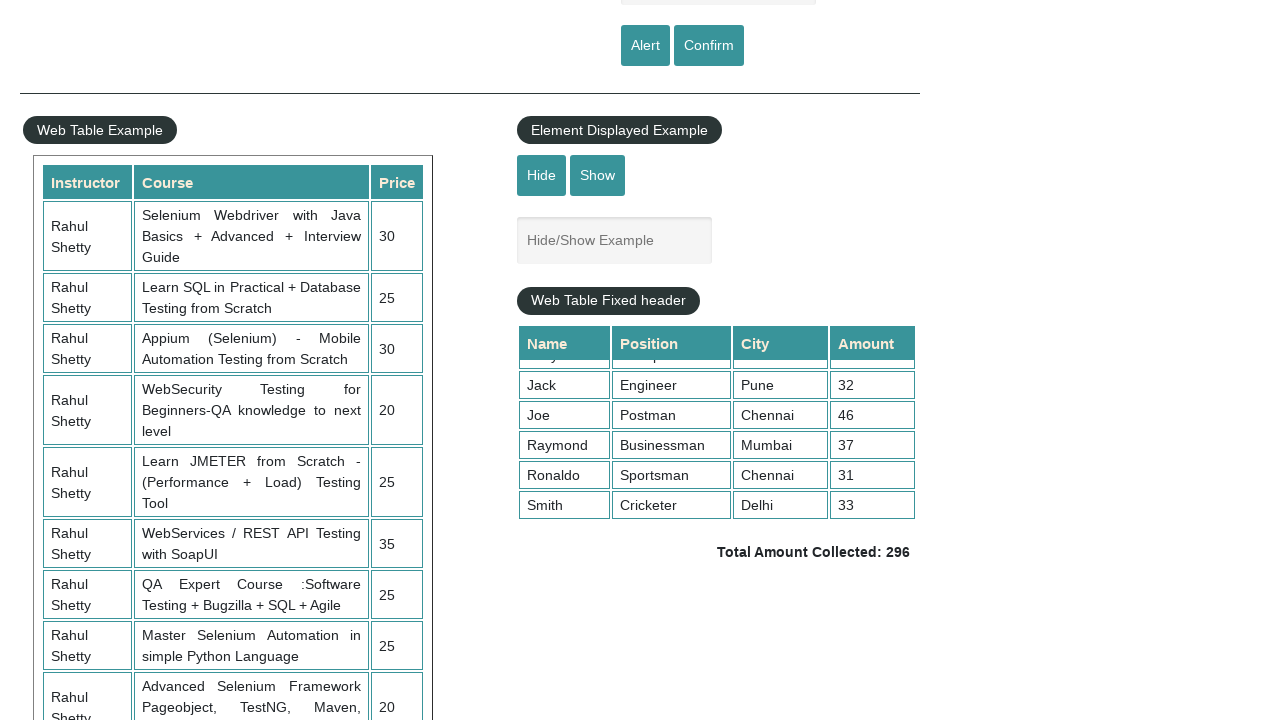

Calculated sum of all table amounts: 296
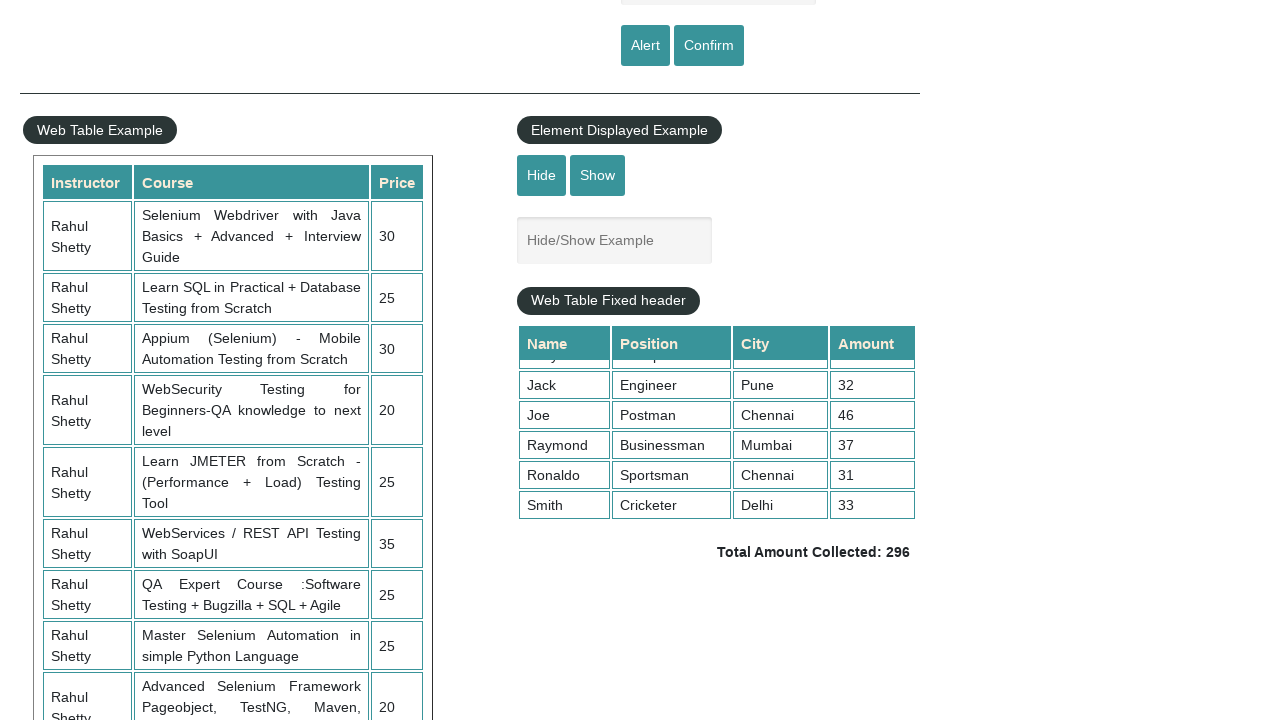

Located the displayed total amount element
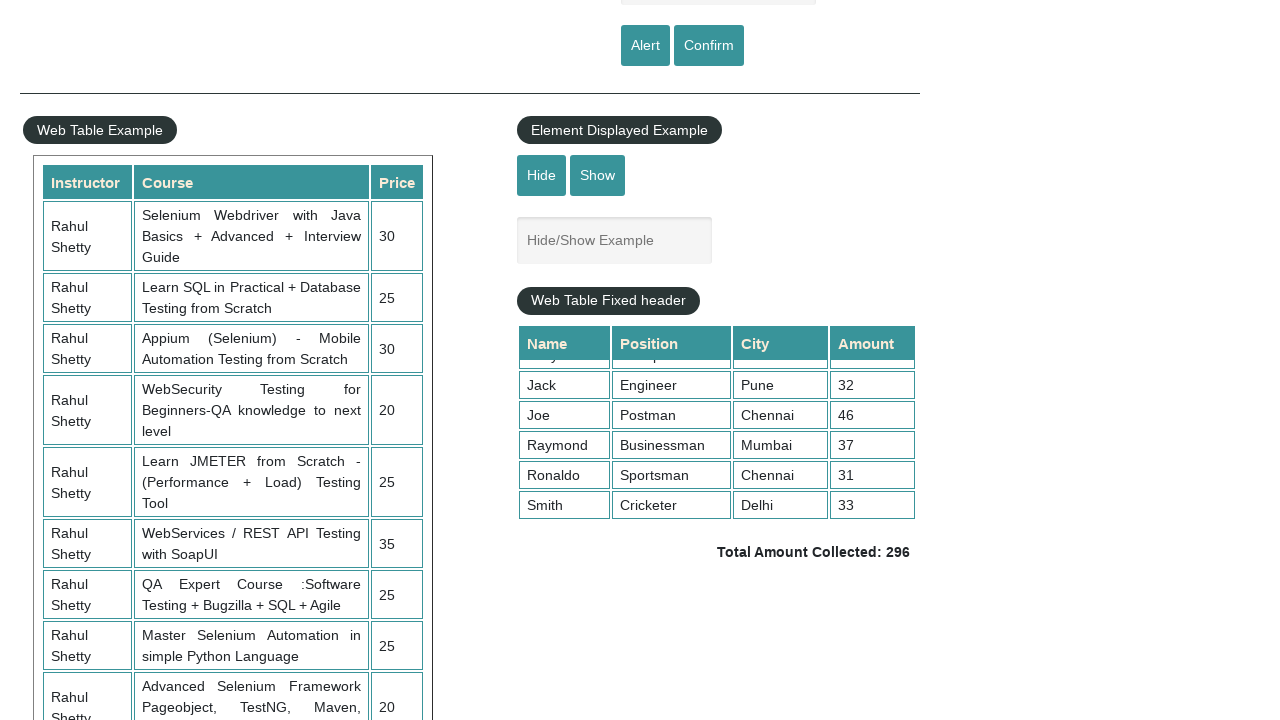

Extracted displayed total amount: 296
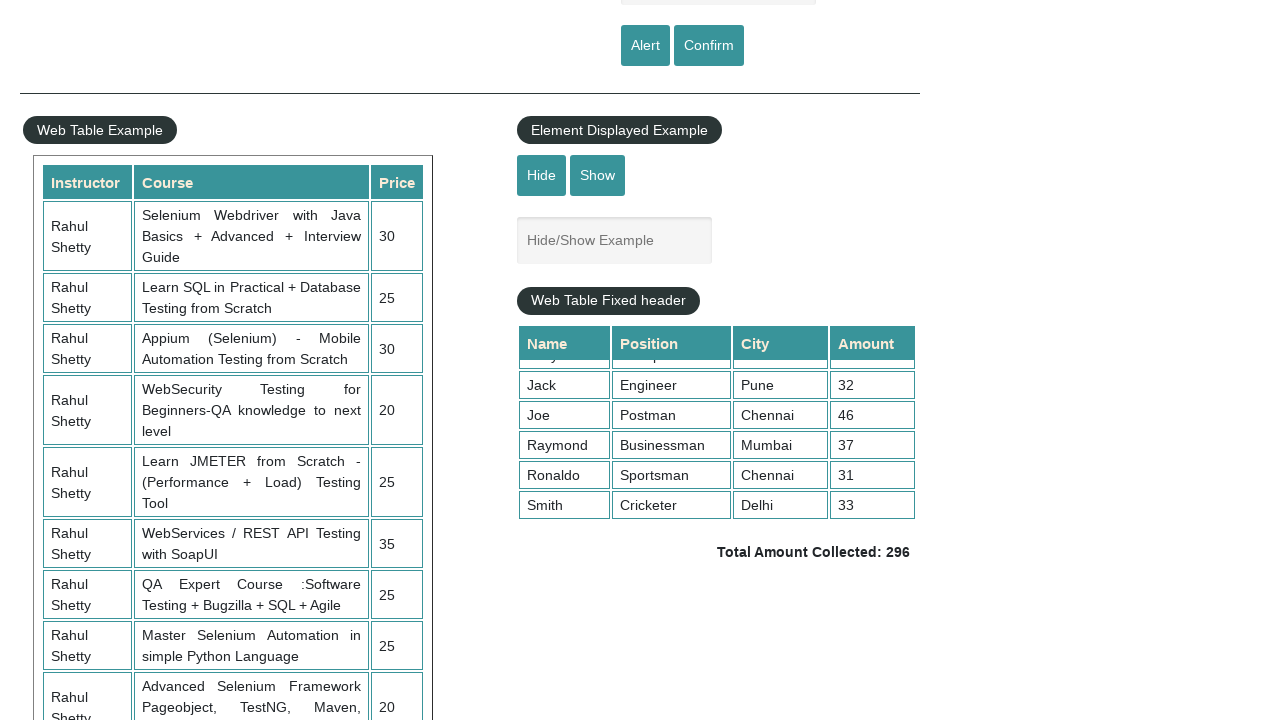

Assertion passed: calculated sum 296 matches displayed total 296
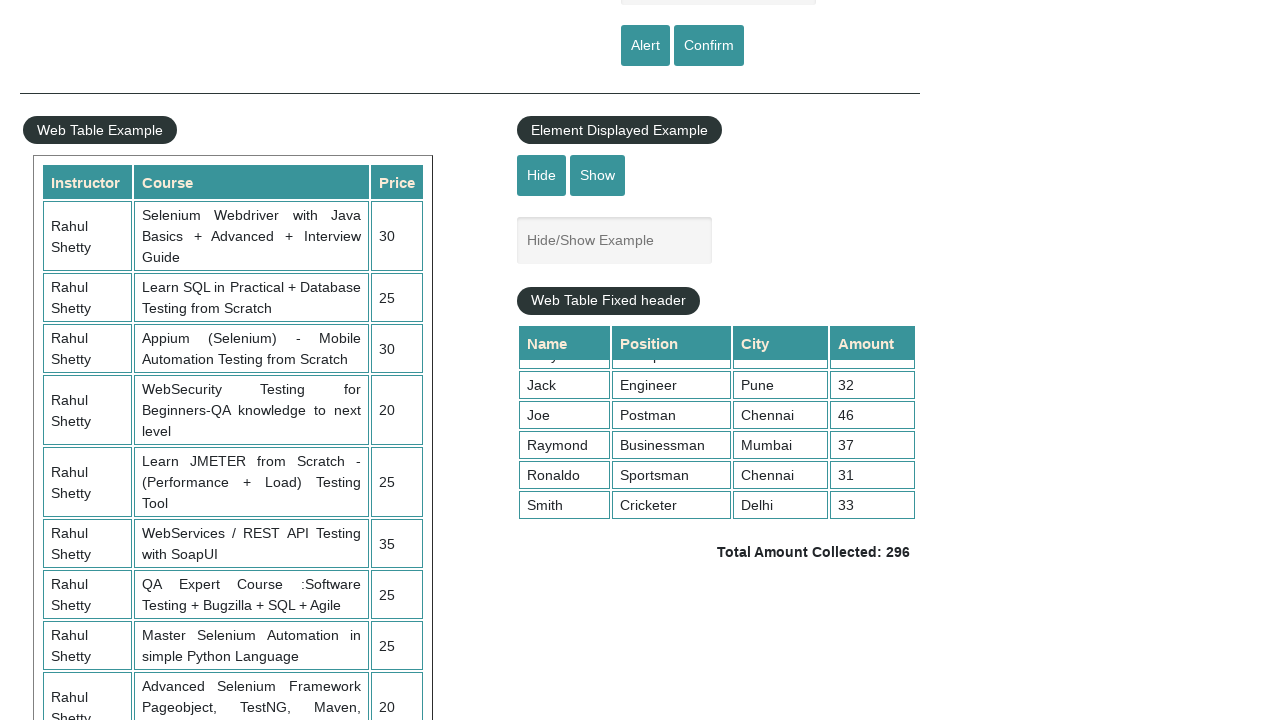

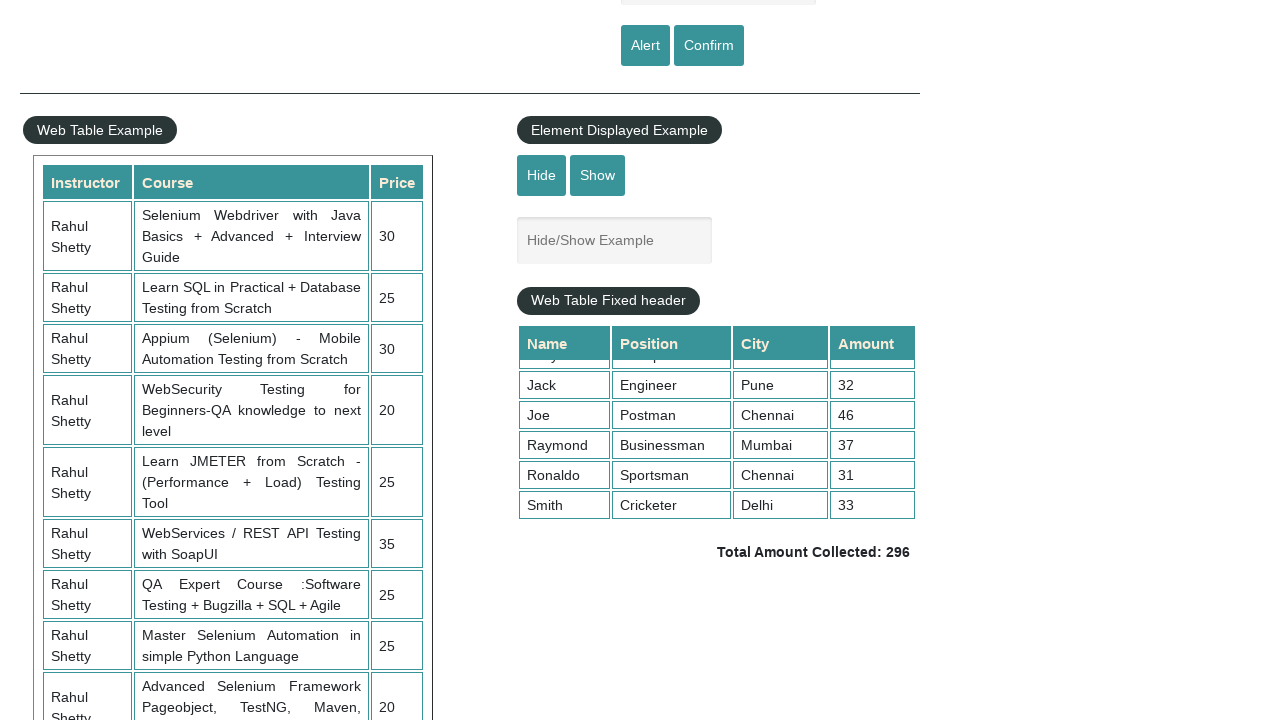